Fills out a practice registration form with personal details including name, email, gender, mobile number, date of birth, subjects, hobbies, and address.

Starting URL: https://demoqa.com/automation-practice-form

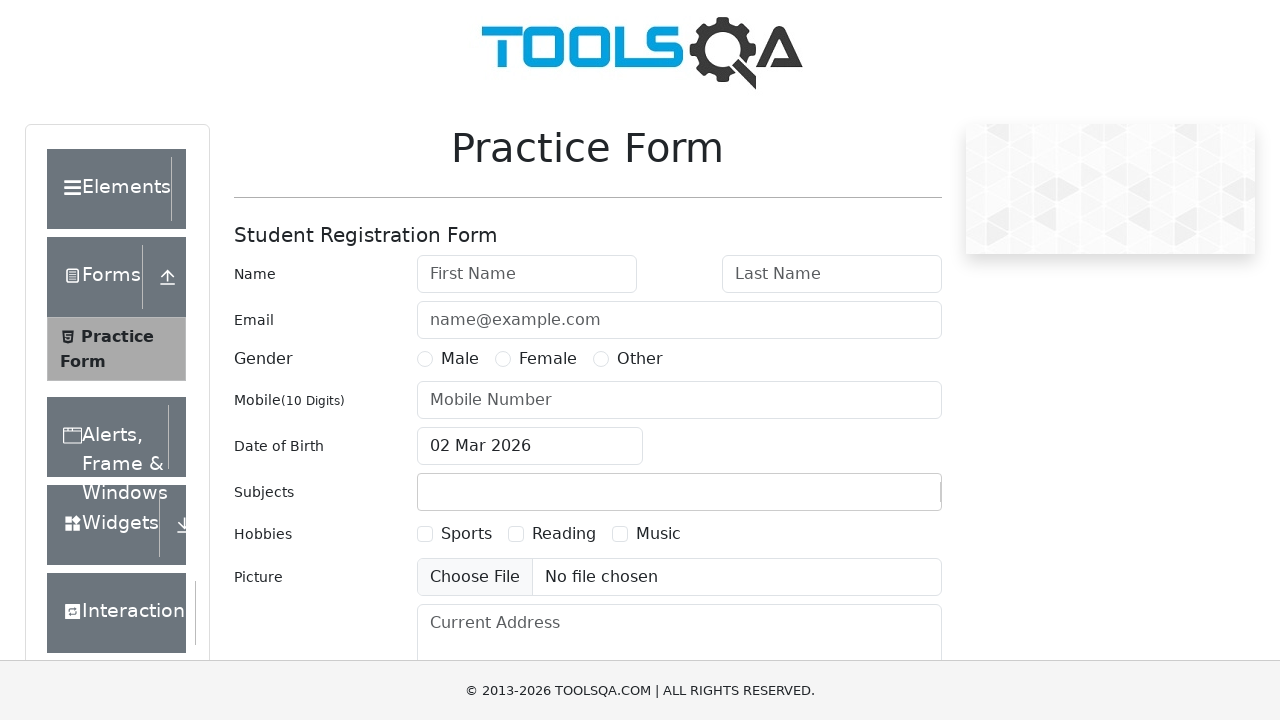

Filled first name field with 'DemoQA' on #firstName
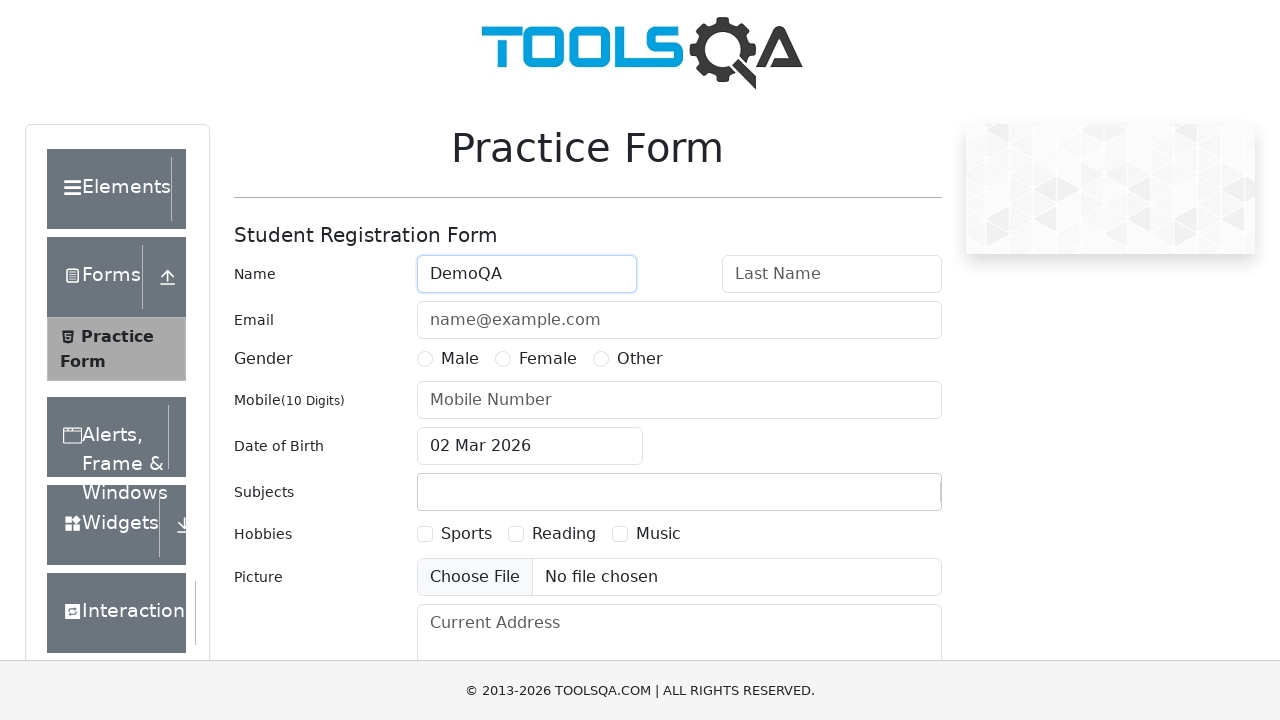

Filled last name field with 'Practice Form' on #lastName
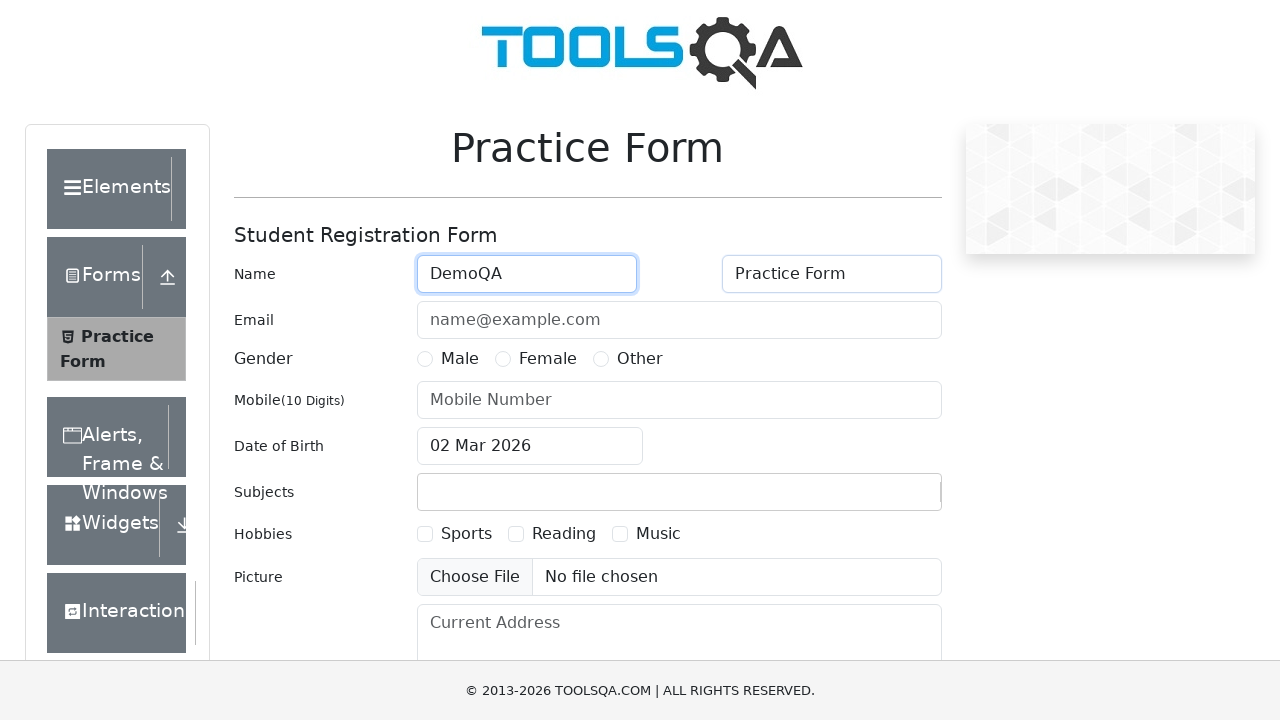

Filled email field with 'DemoQA@gmail.com' on #userEmail
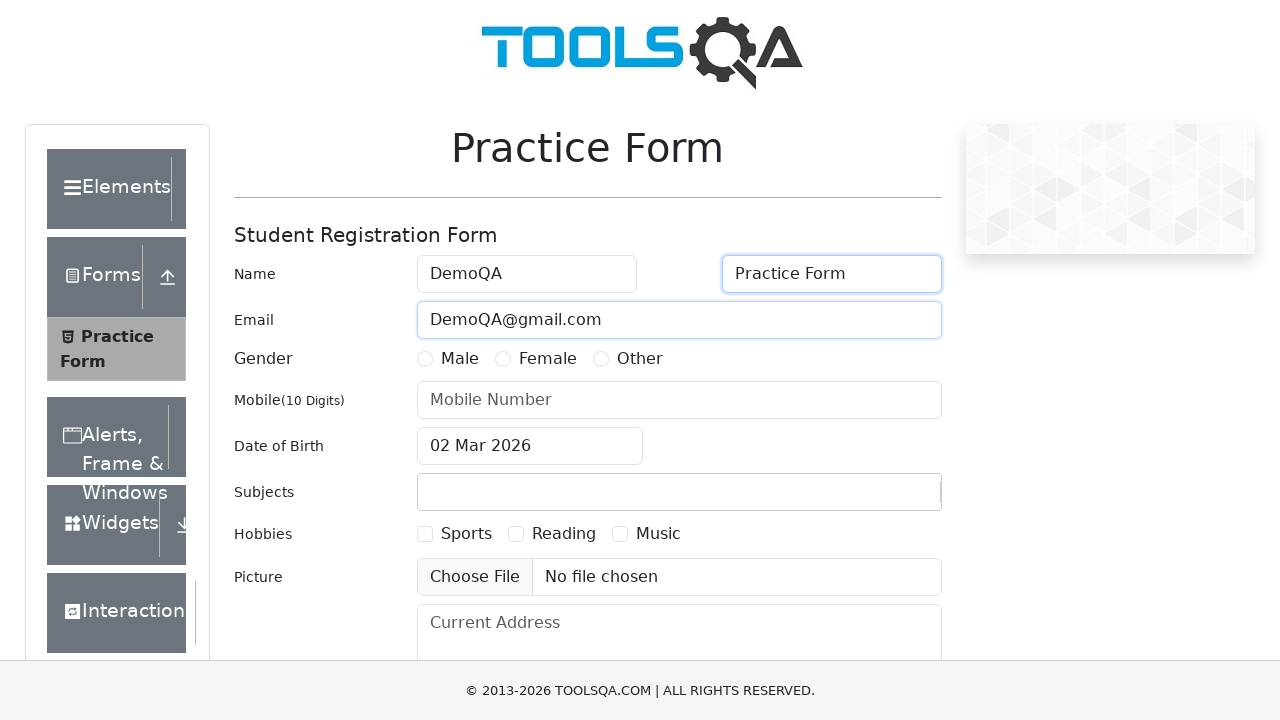

Selected Male gender option at (460, 359) on label[for='gender-radio-1']
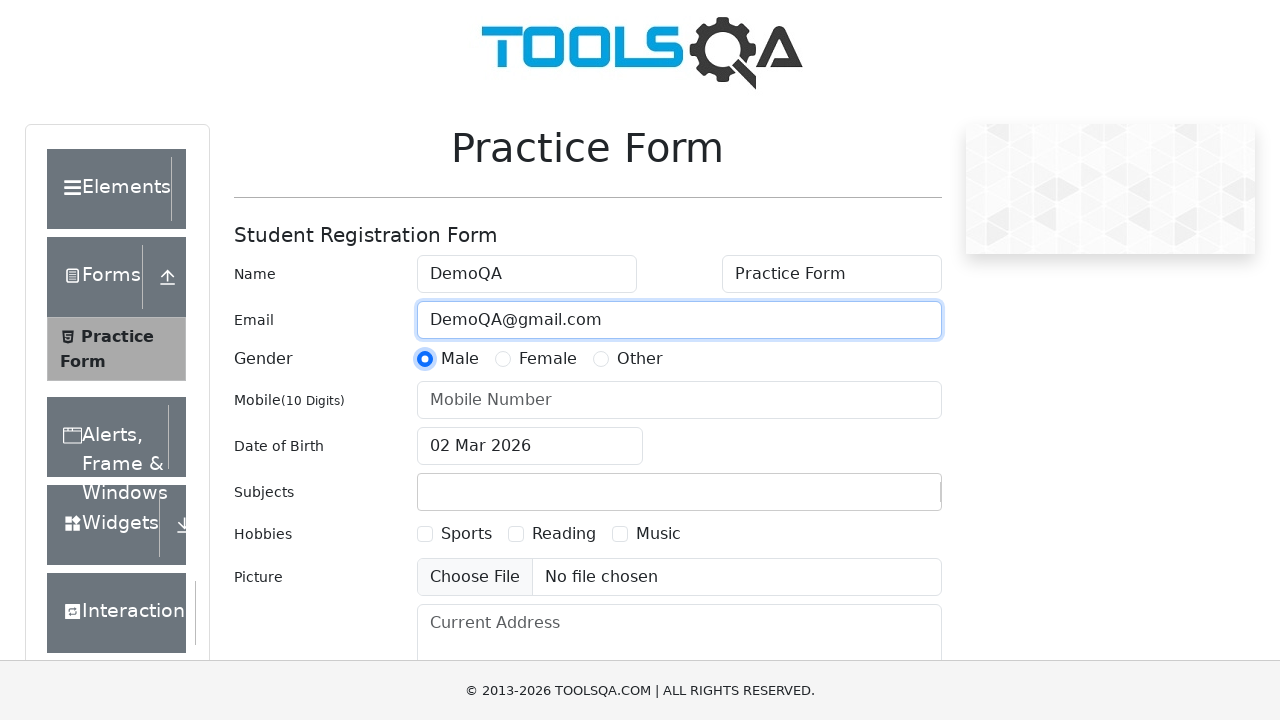

Filled mobile number field with '1233454545' on #userNumber
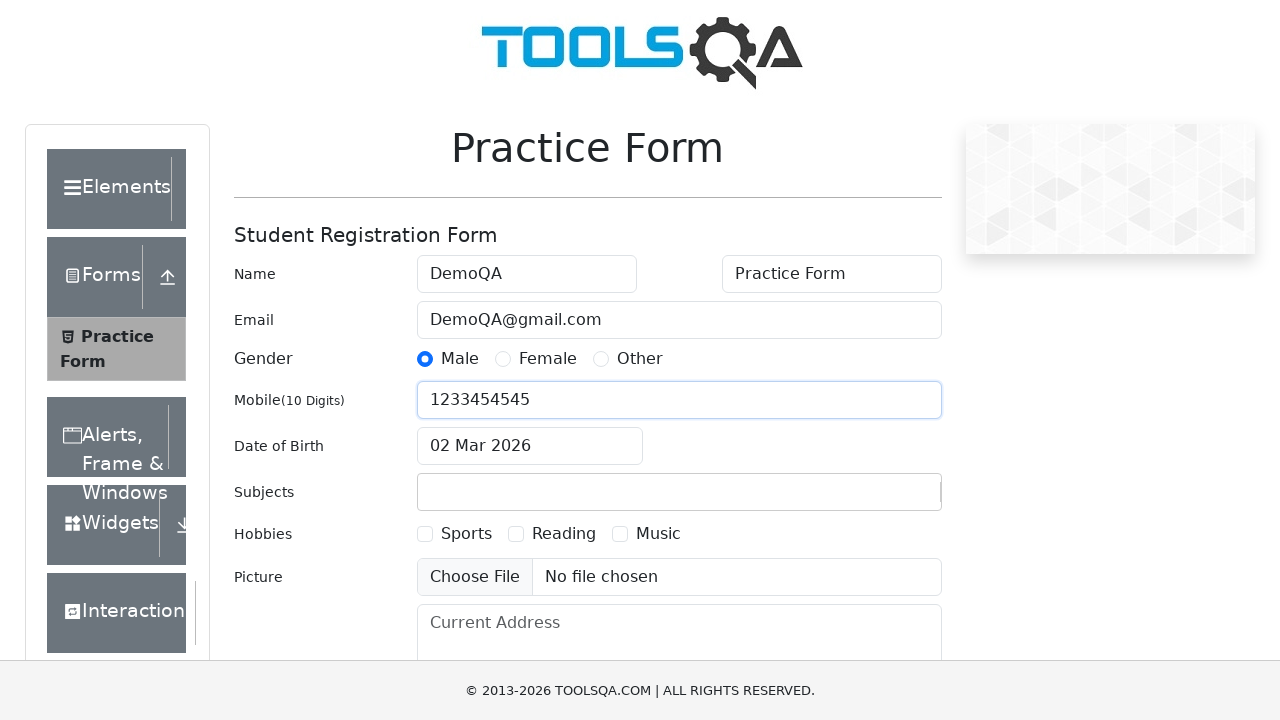

Clicked date of birth input field to open date picker at (530, 446) on #dateOfBirthInput
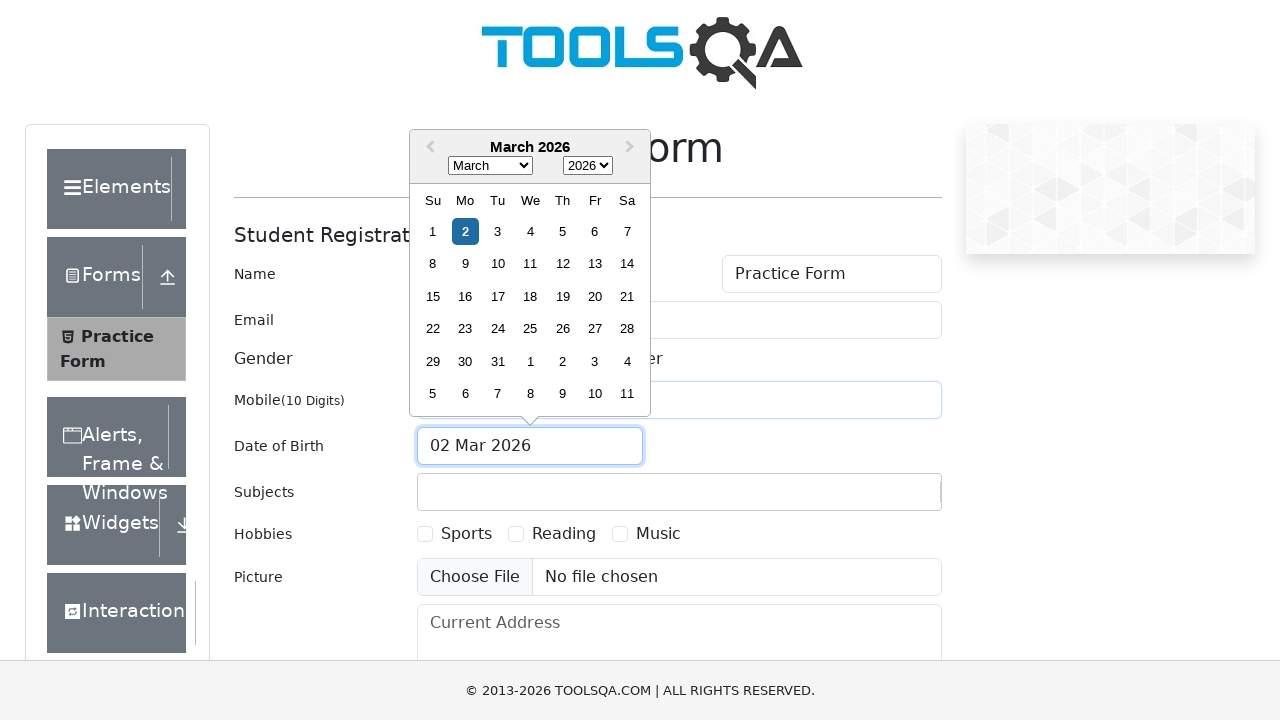

Selected May (month 4) from date picker on select.react-datepicker__month-select
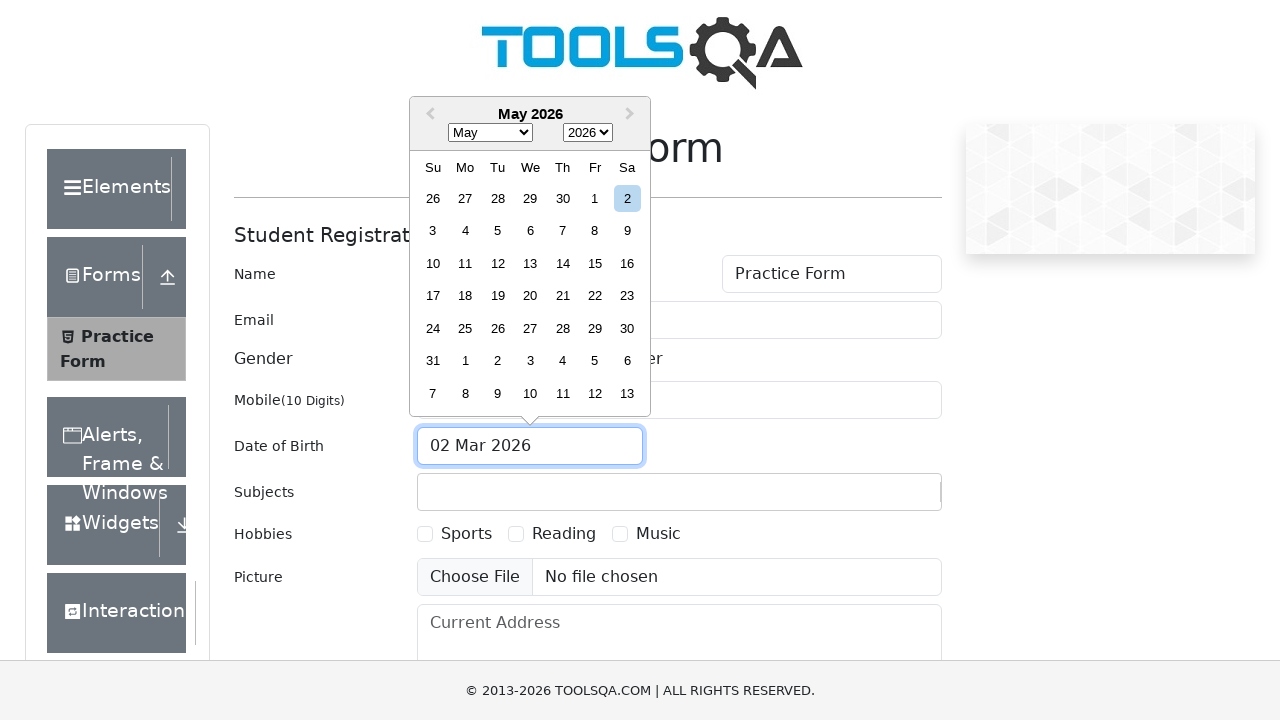

Selected year 2000 from date picker on select.react-datepicker__year-select
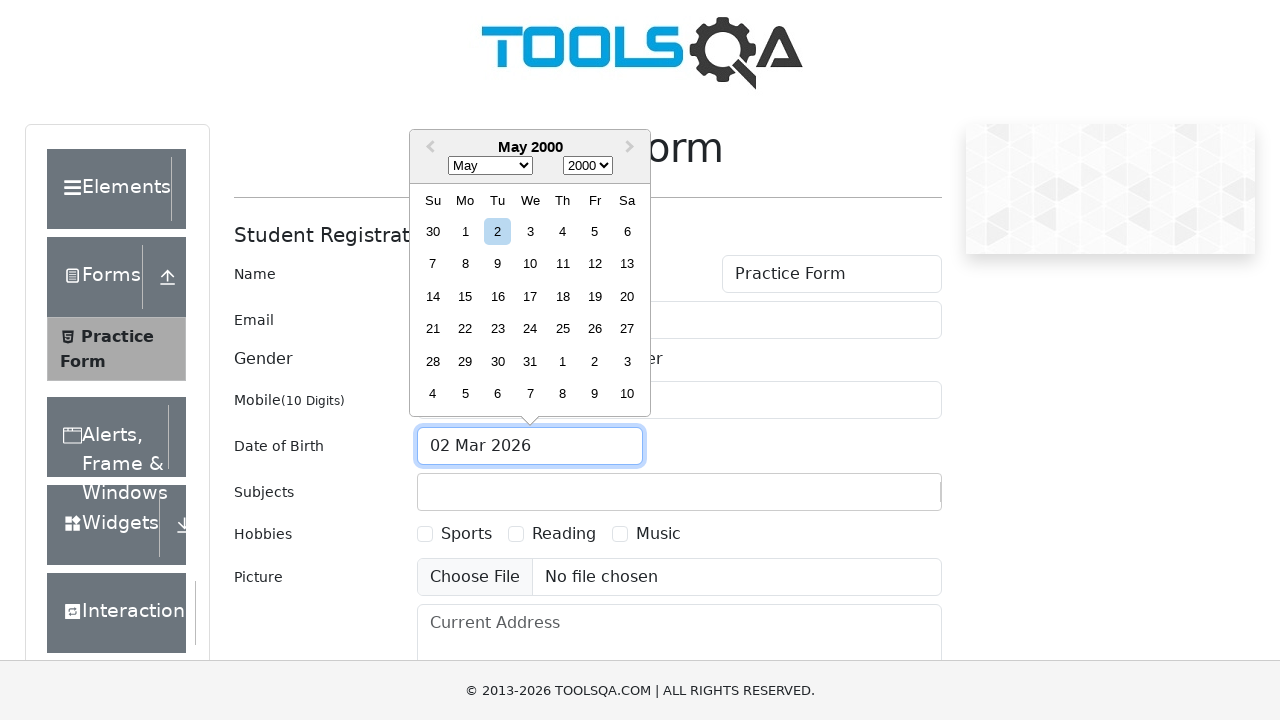

Selected day 26 from date picker at (595, 329) on div.react-datepicker__day--026:not(.react-datepicker__day--outside-month)
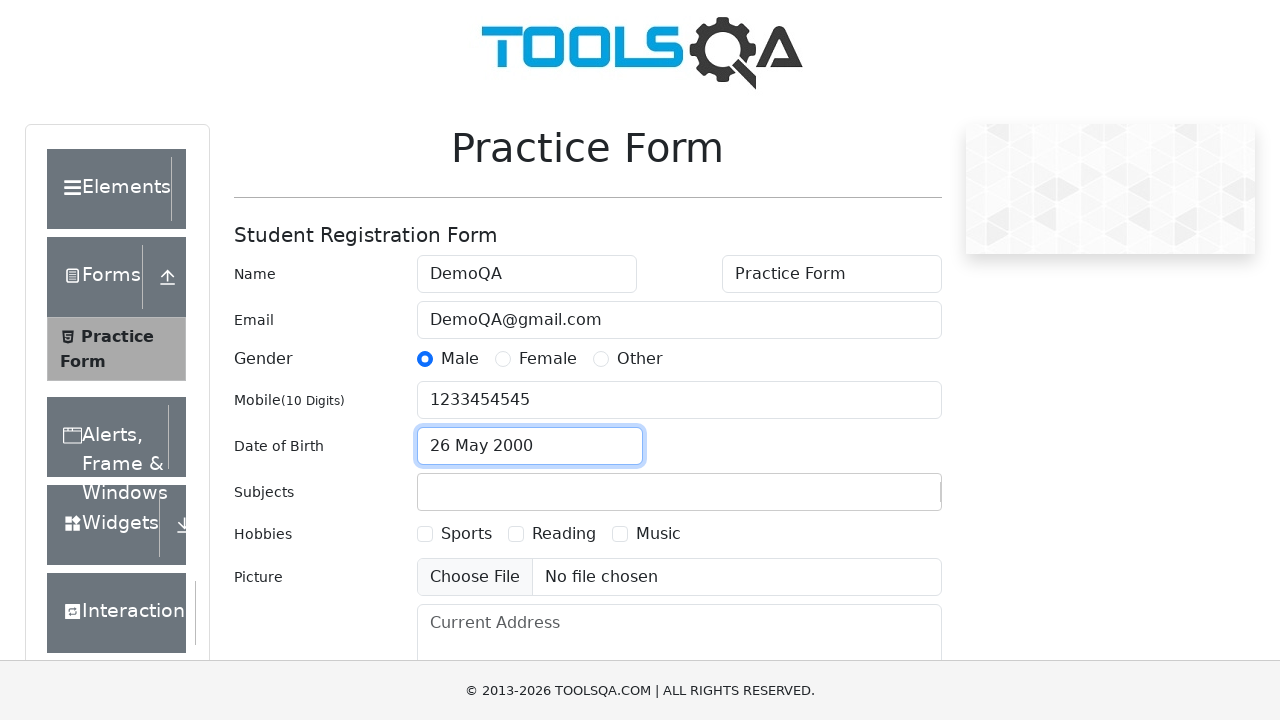

Filled subjects field with 'English' on #subjectsInput
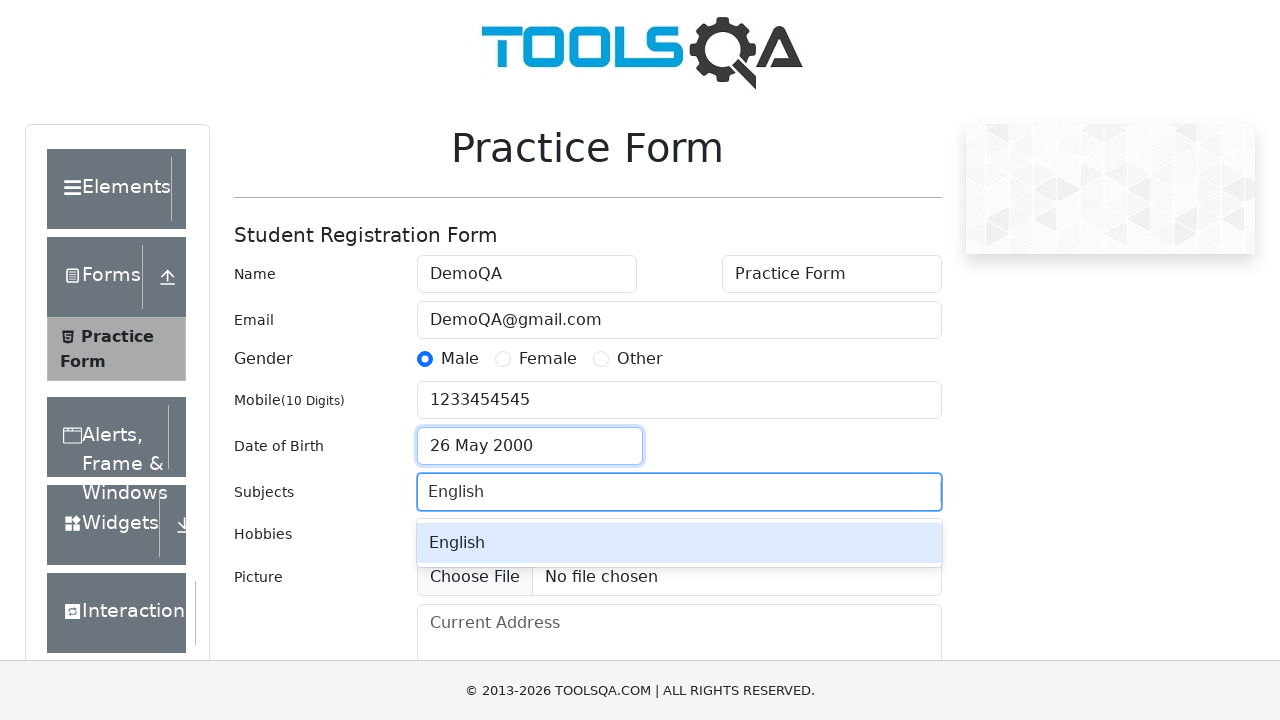

Pressed Enter to confirm subject selection
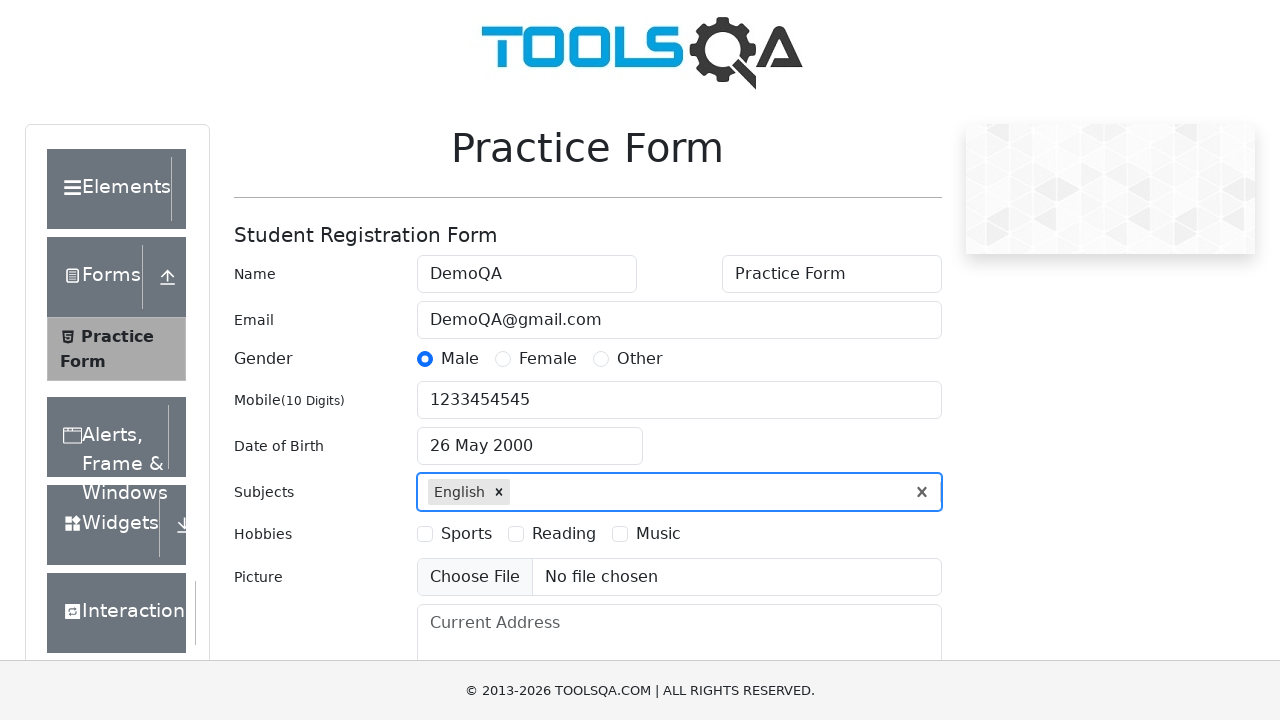

Selected Sports hobby checkbox at (466, 534) on label[for='hobbies-checkbox-1']
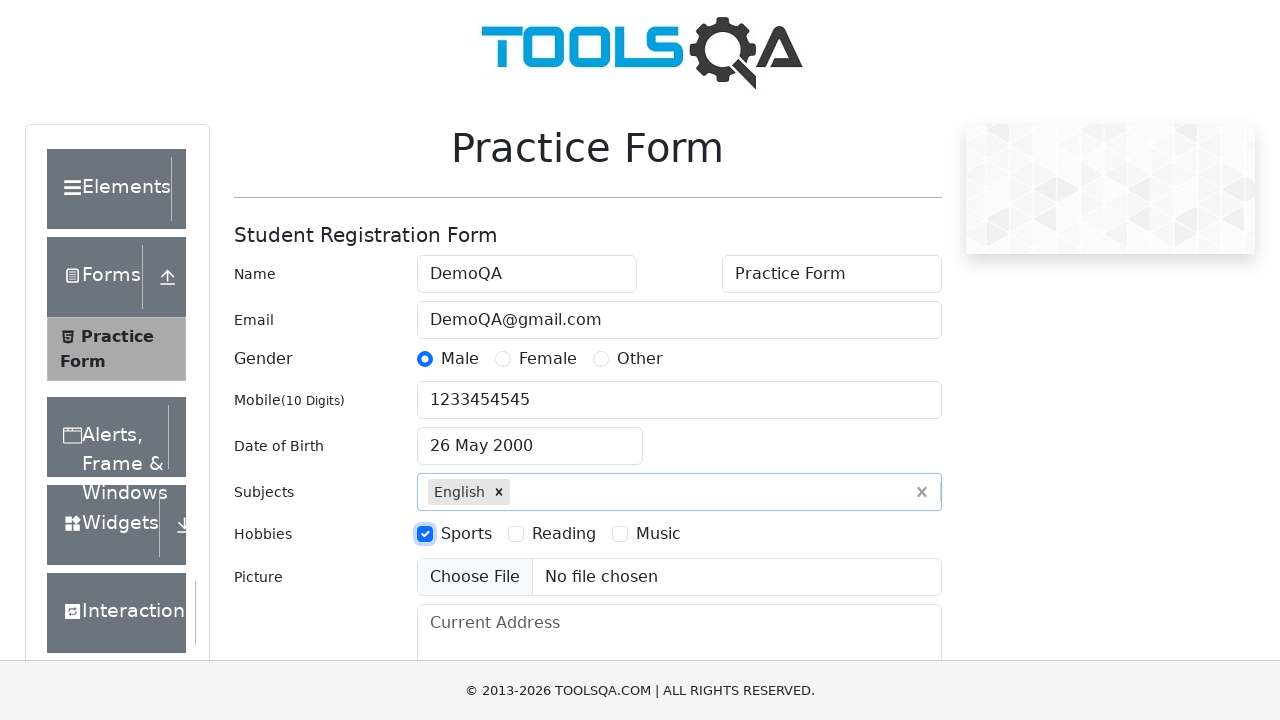

Filled current address field with 'XYZ' on #currentAddress
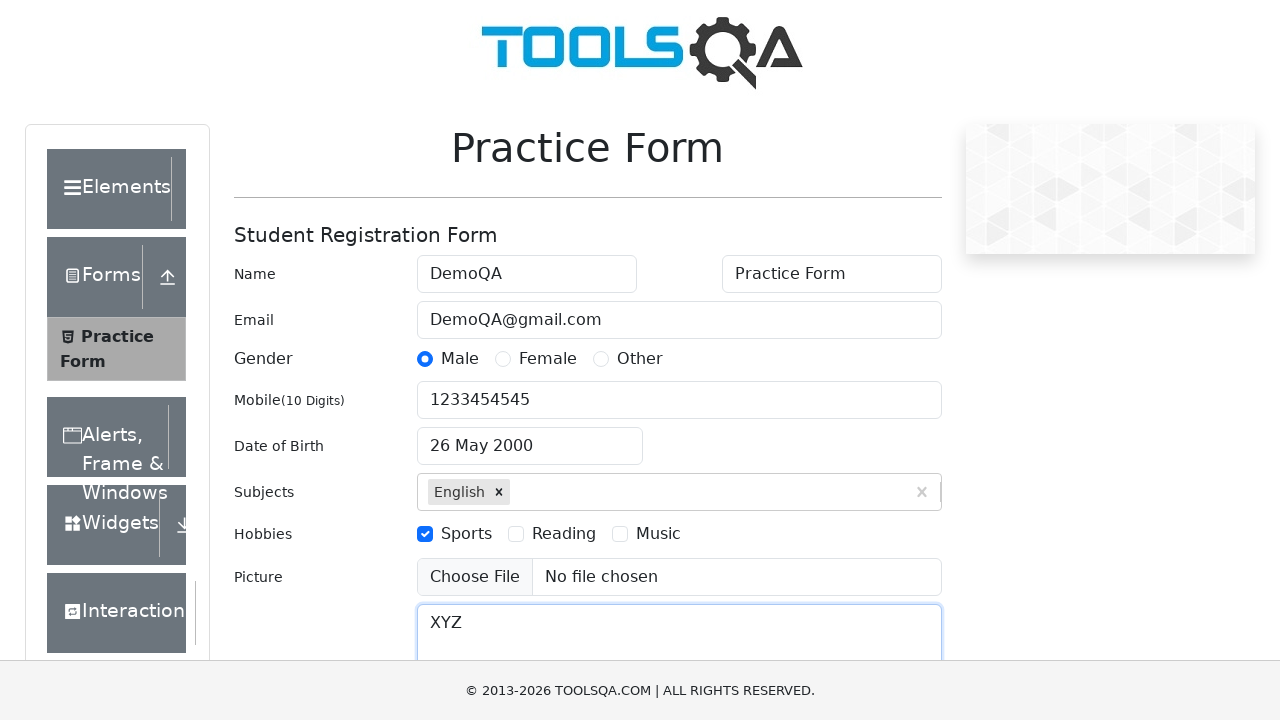

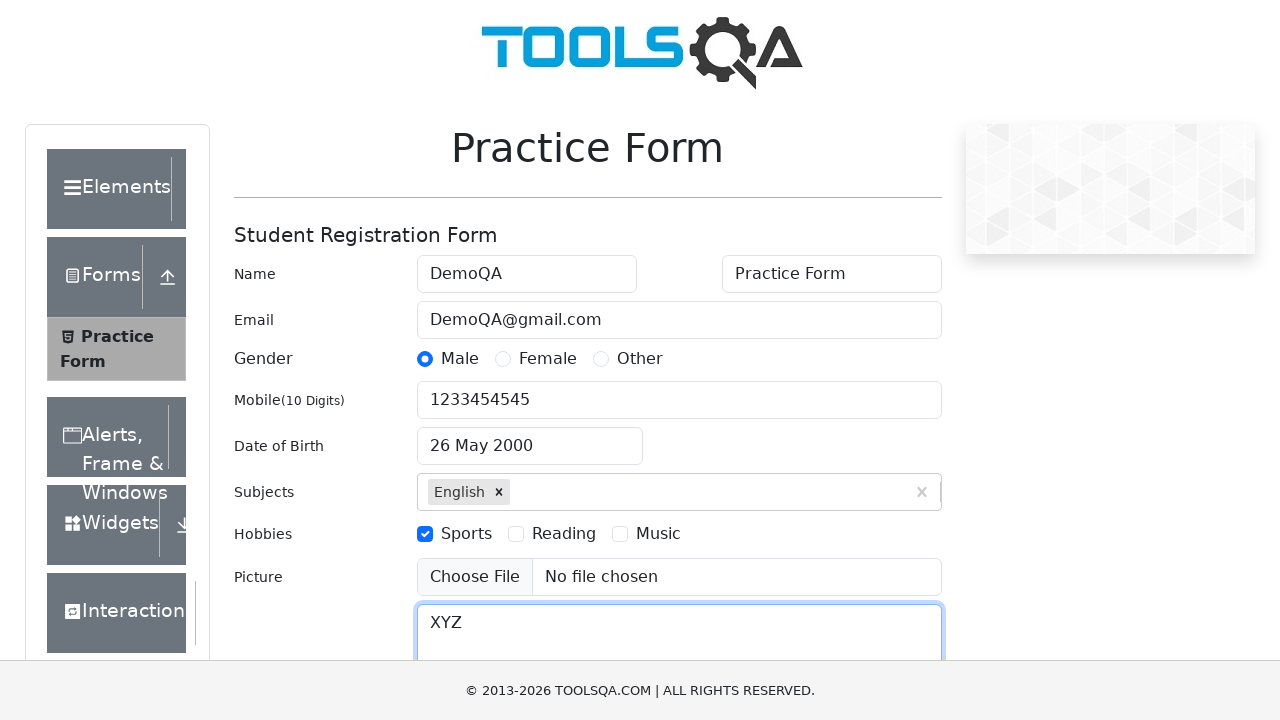